Tests alert dialog functionality by navigating to Dialog boxes page, launching an alert, and accepting it.

Starting URL: https://bonigarcia.dev/selenium-webdriver-java/

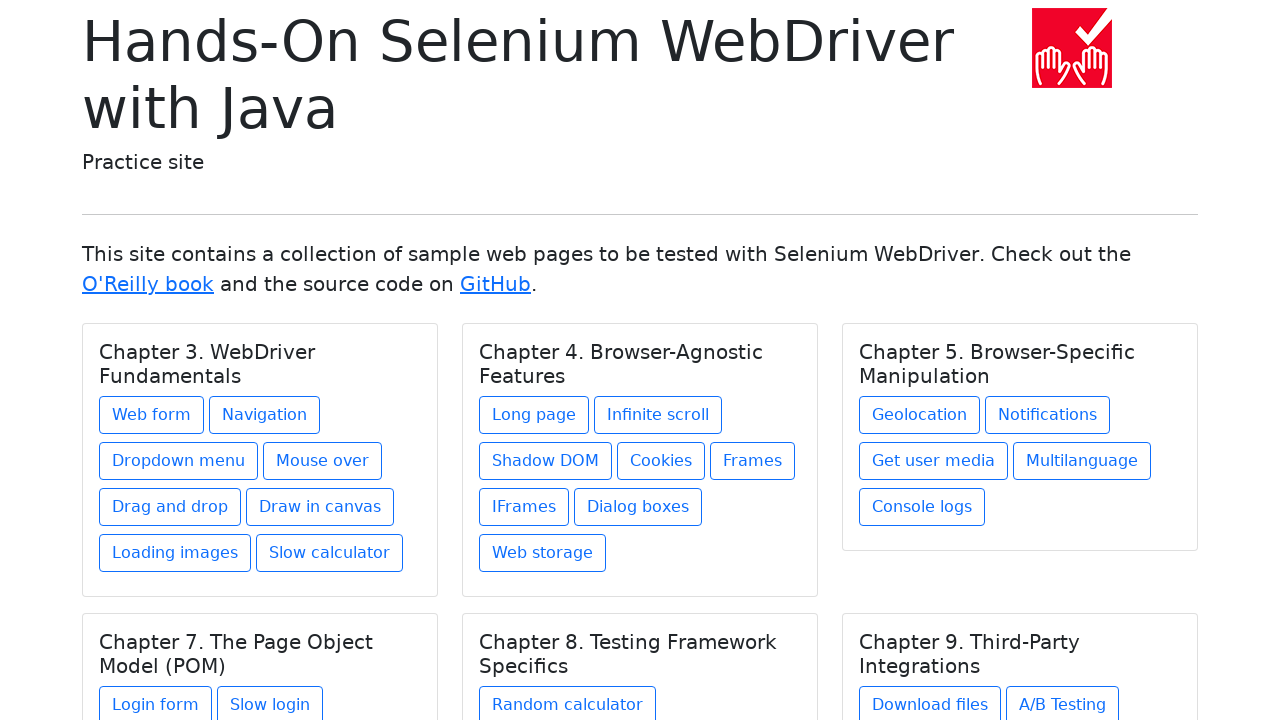

Clicked on Dialog boxes link at (638, 507) on xpath=//a[text()='Dialog boxes']
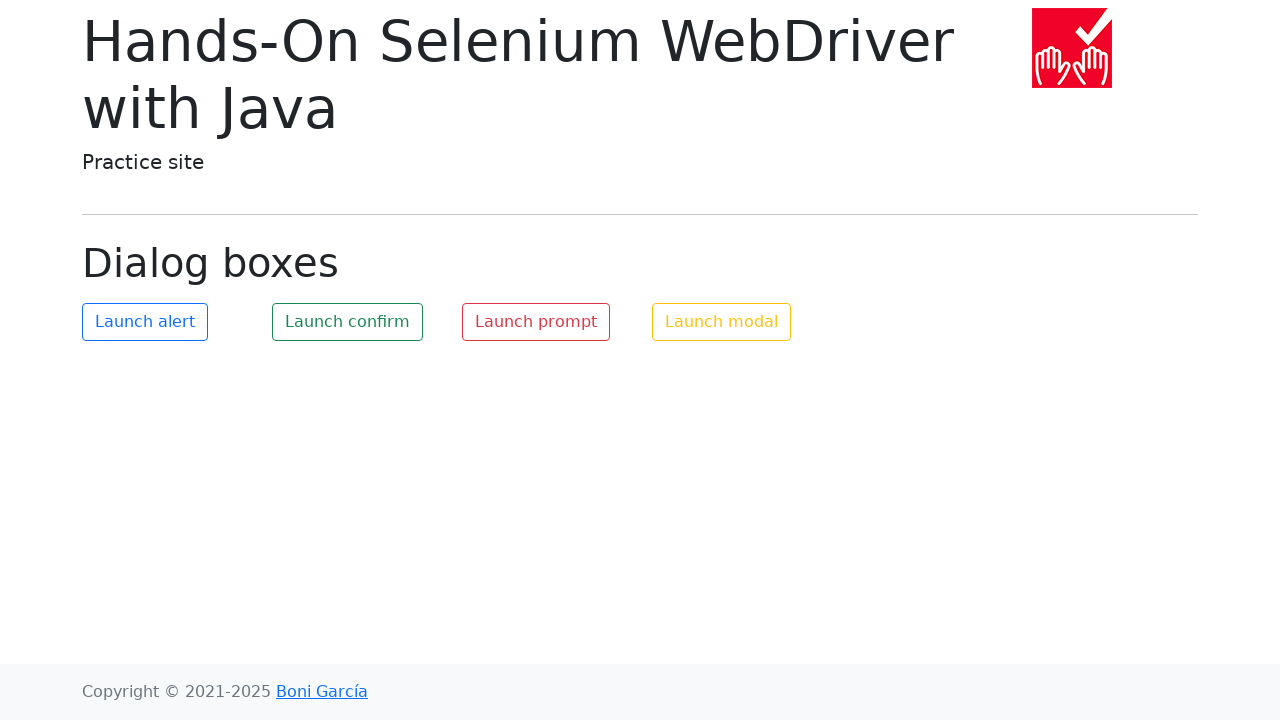

Verified dialog title is 'Dialog boxes'
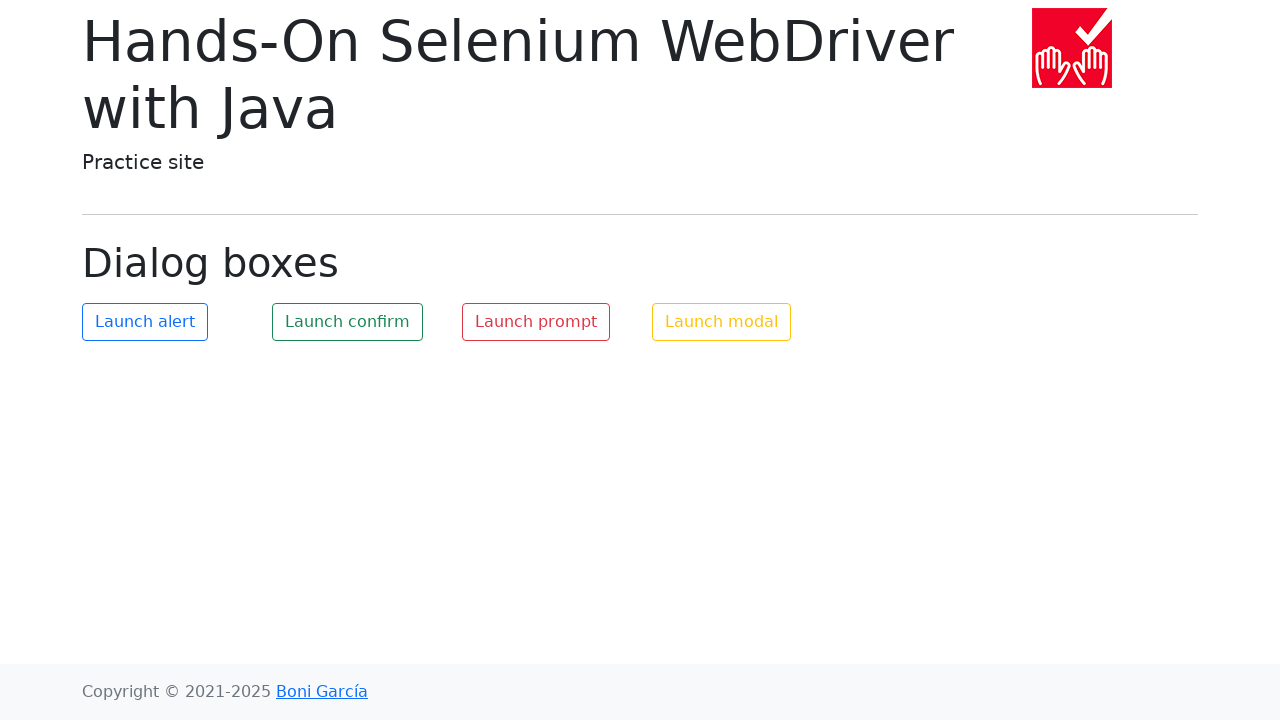

Clicked launch alert button at (145, 322) on #my-alert
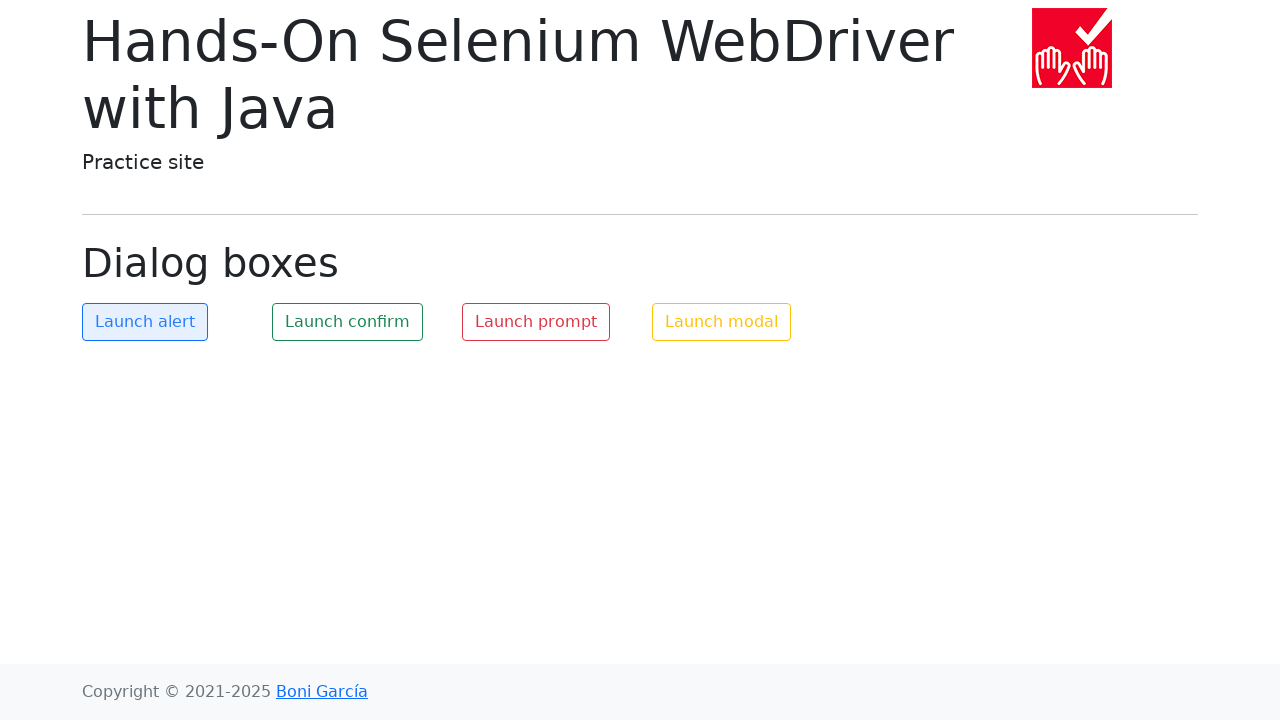

Set up dialog handler to accept alerts
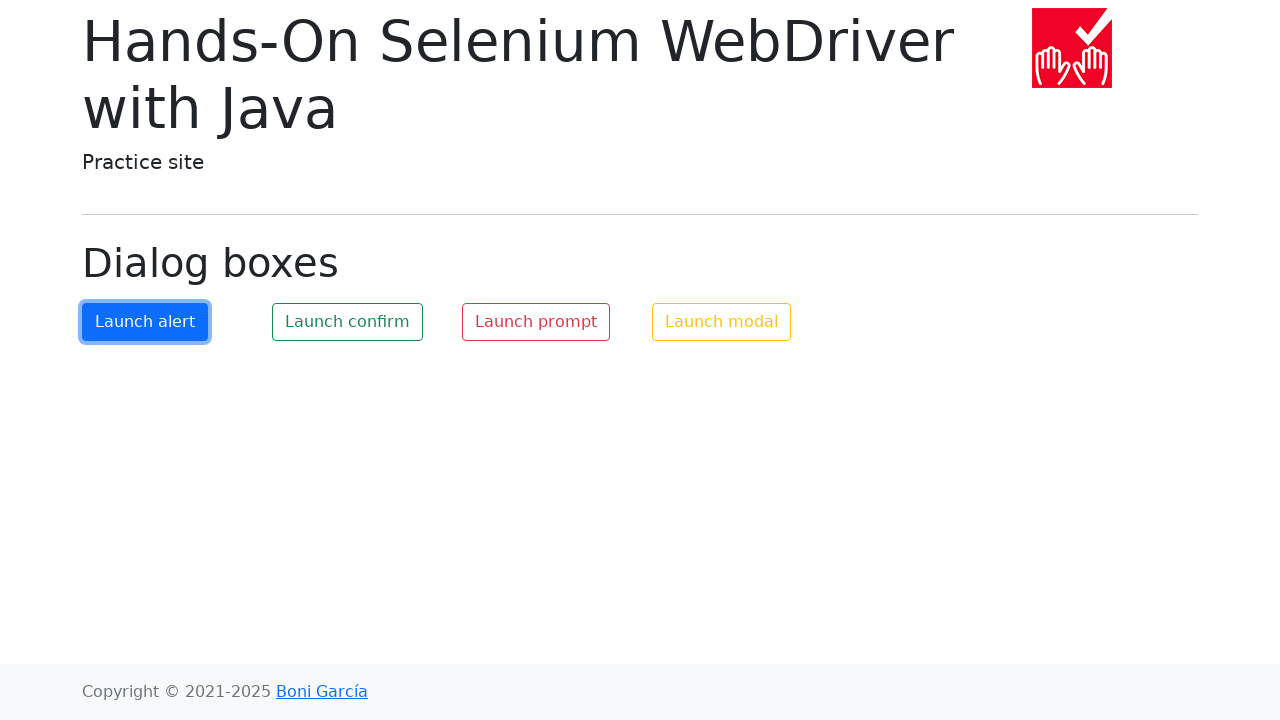

Clicked alert button and accepted the alert dialog at (145, 322) on #my-alert
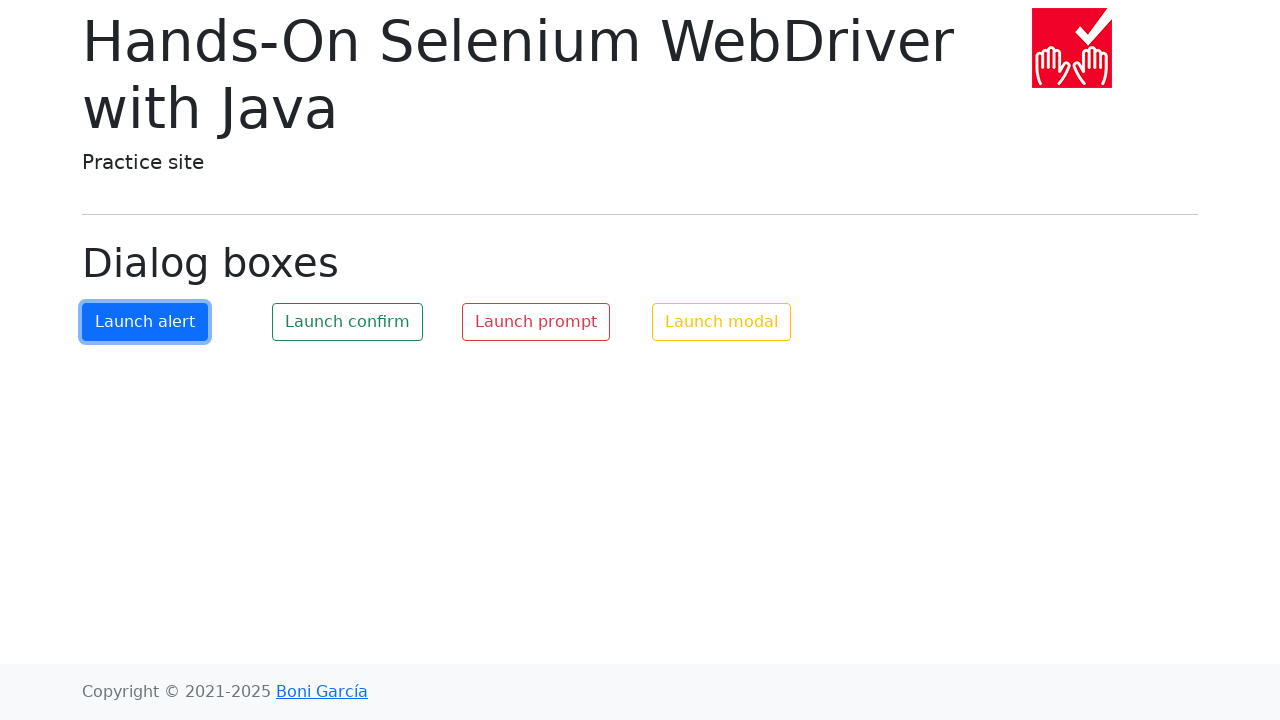

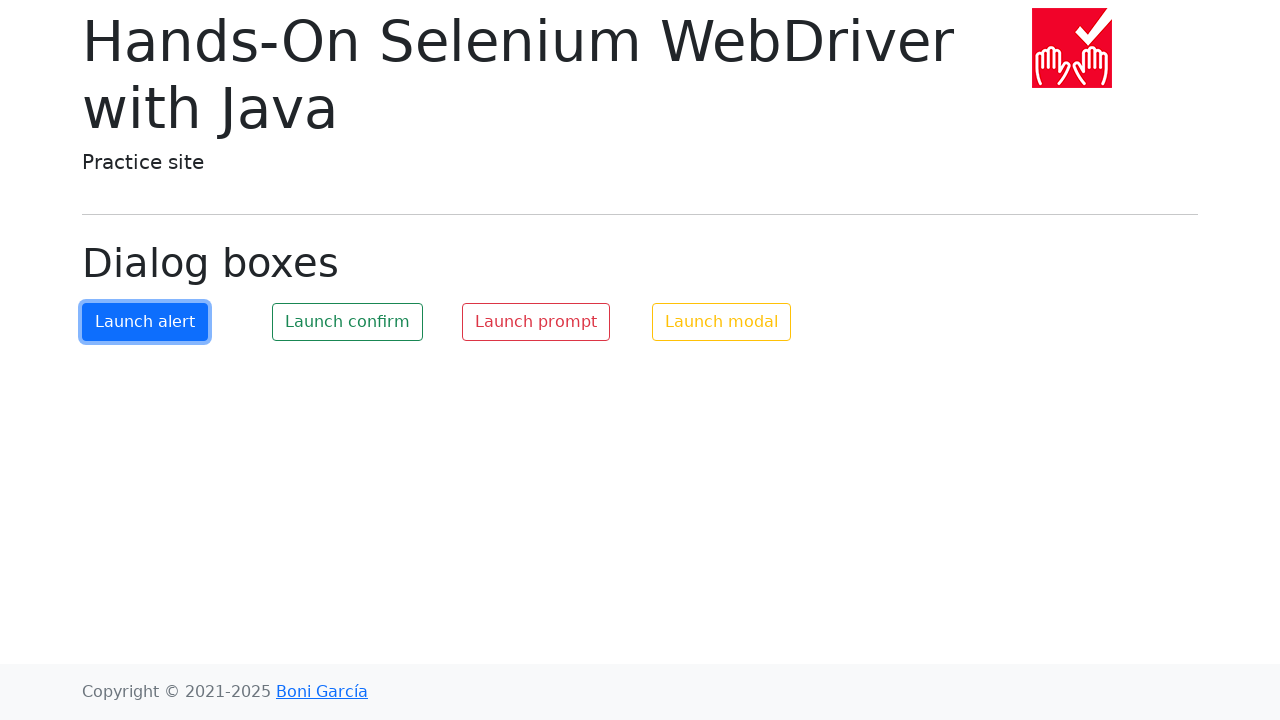